Tests checkbox functionality by finding multiple checkboxes and clicking the one with value "Option-2" on a demo page.

Starting URL: https://www.syntaxprojects.com/basic-checkbox-demo.php

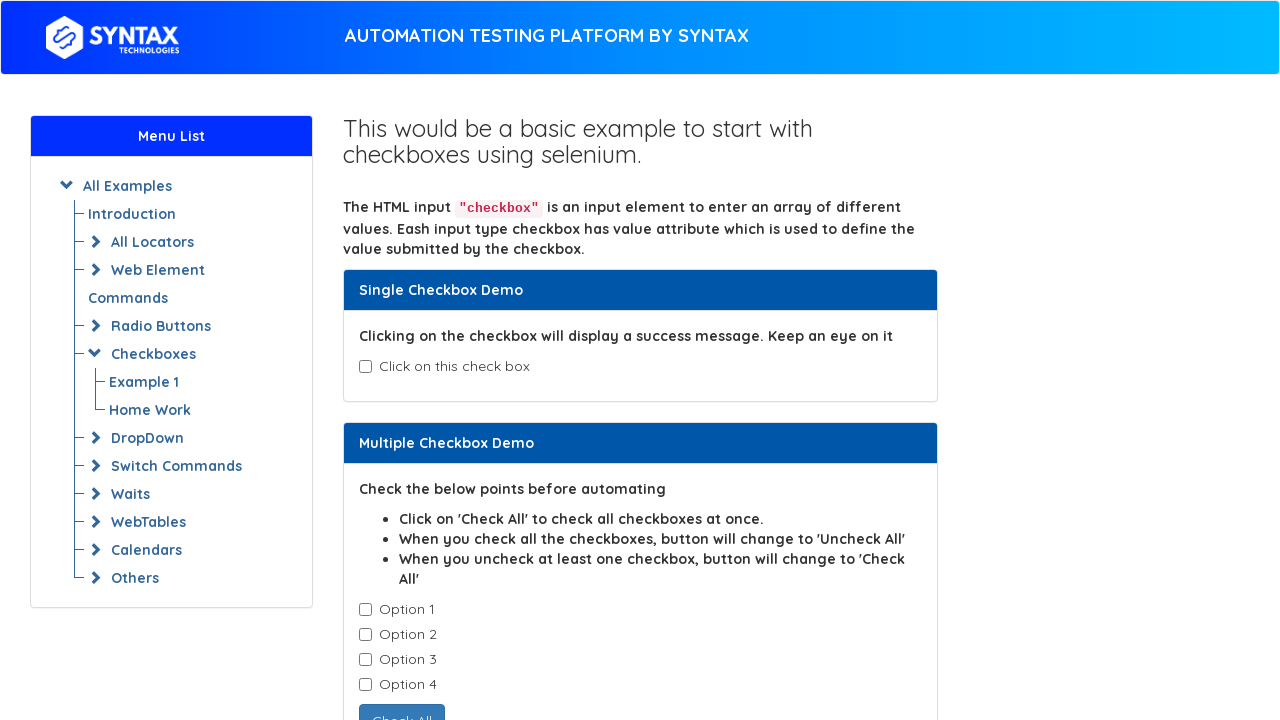

Waited for checkboxes with class 'cb1-element' to be present
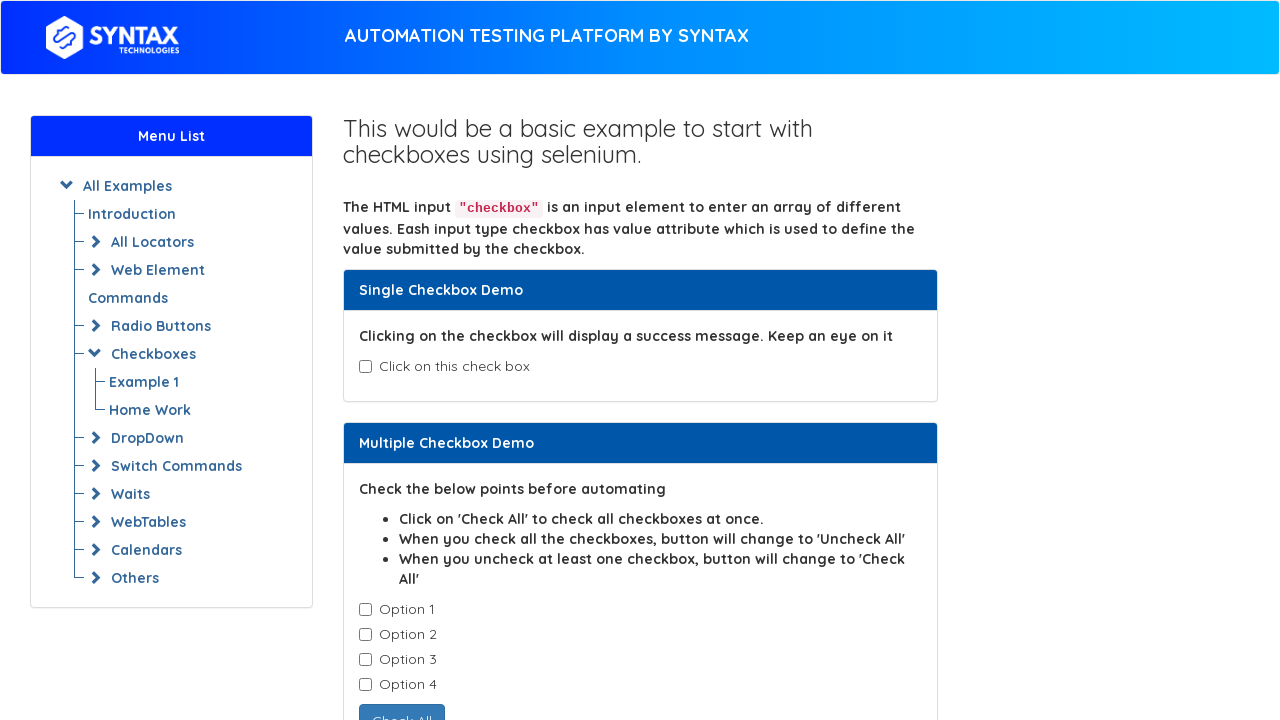

Located all checkboxes with class 'cb1-element'
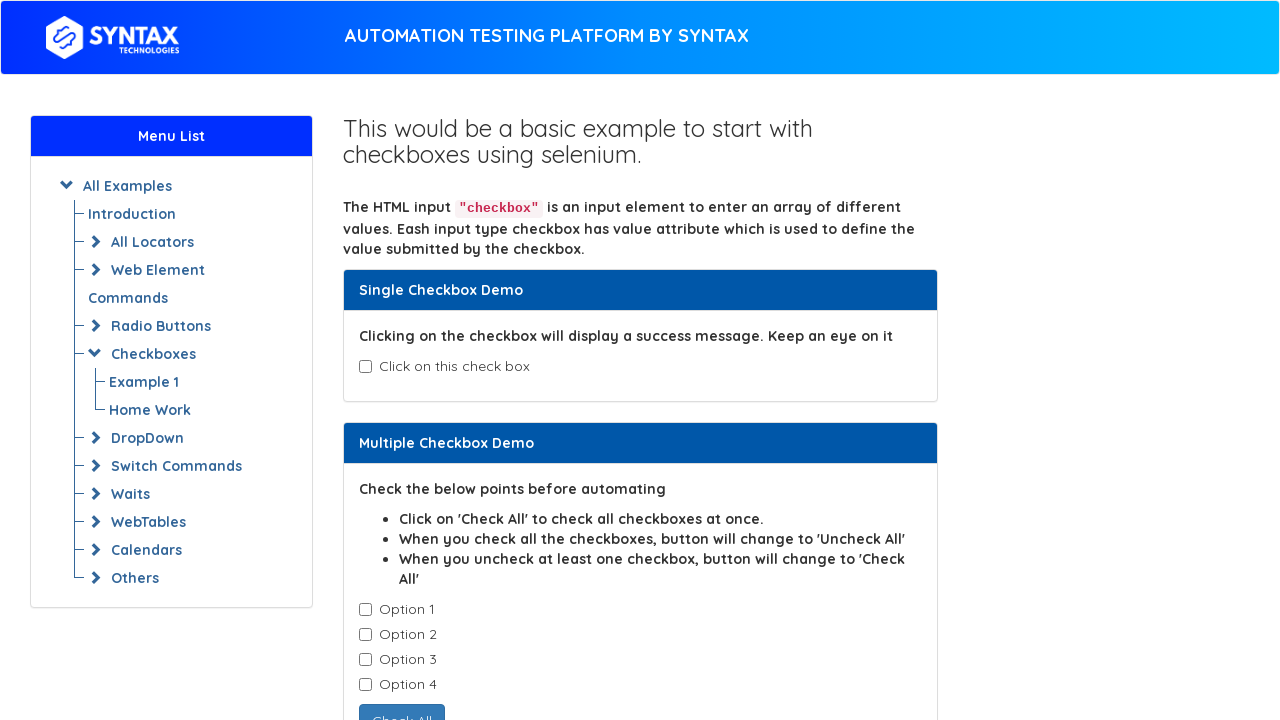

Found 4 checkboxes total
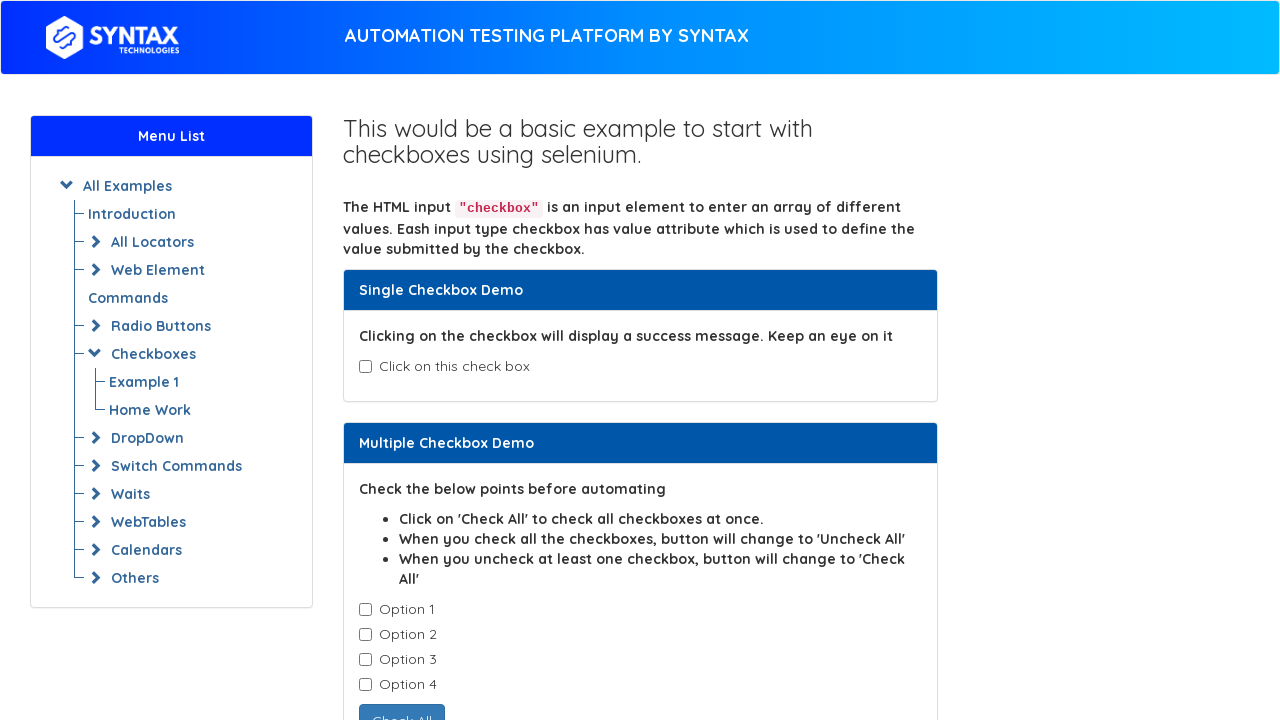

Retrieved checkbox at index 0
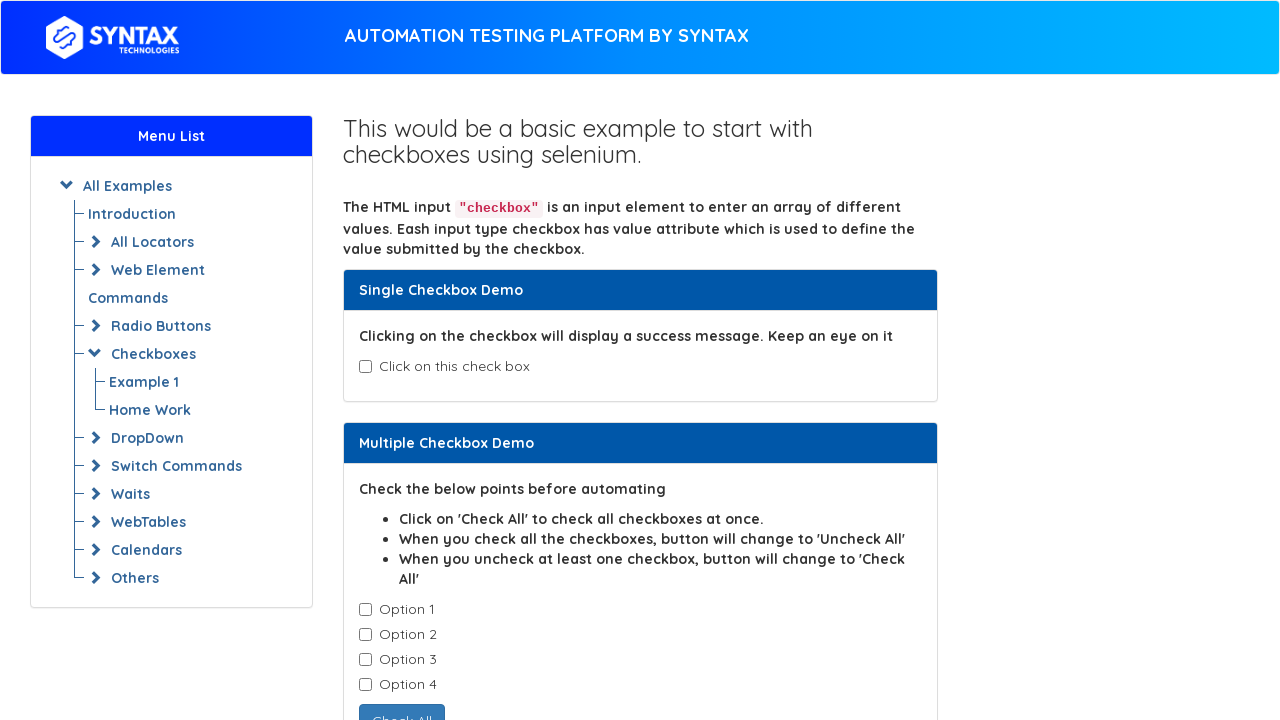

Retrieved checkbox at index 1
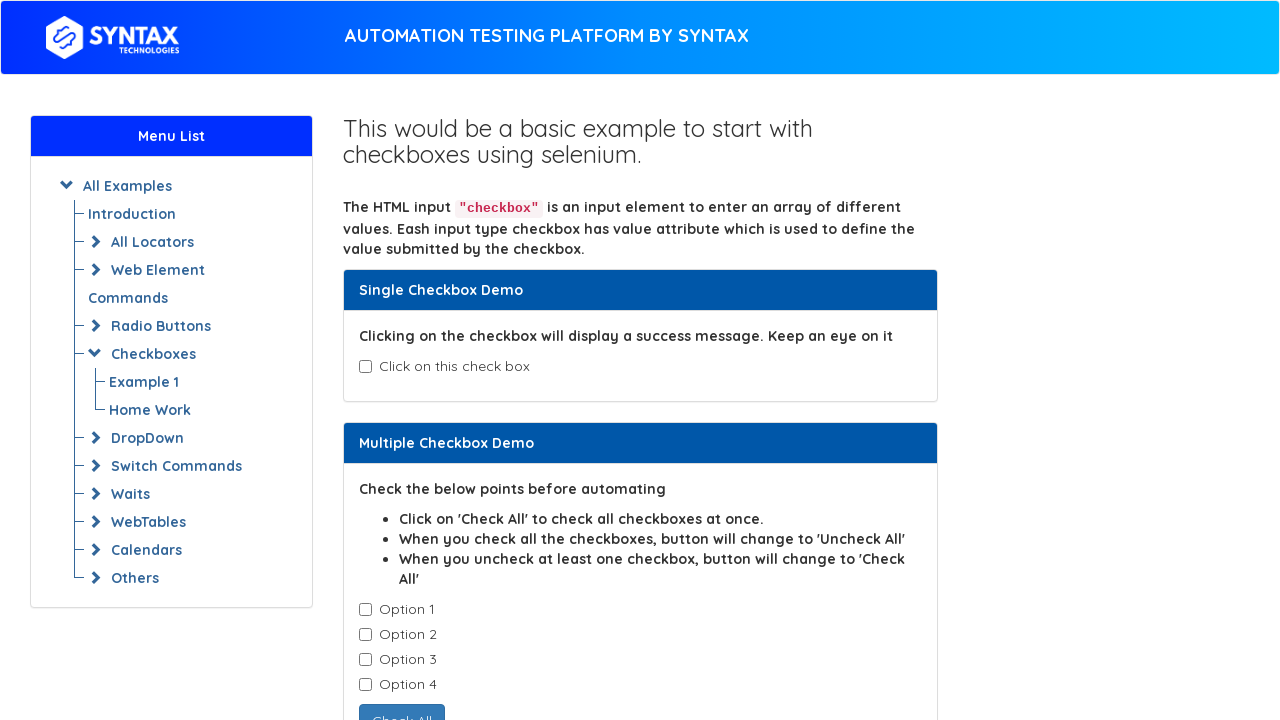

Found checkbox with value 'Option-2'
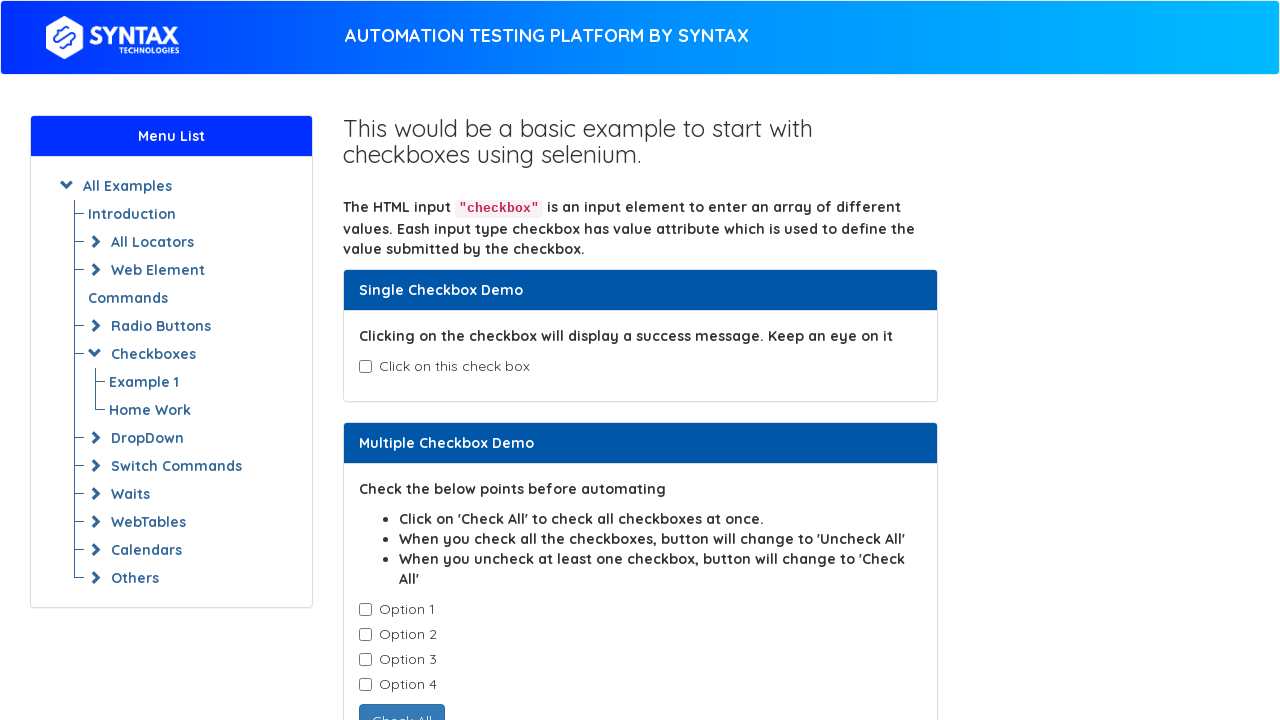

Clicked checkbox with value 'Option-2' at (365, 635) on input.cb1-element >> nth=1
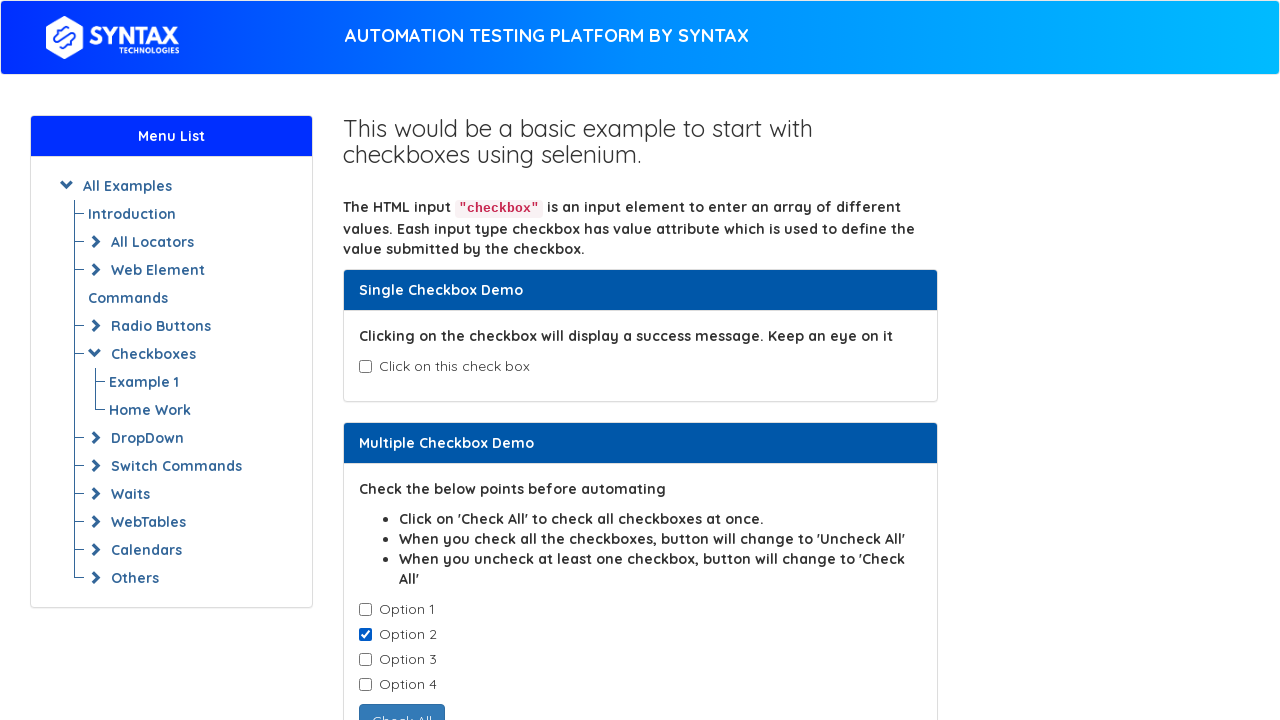

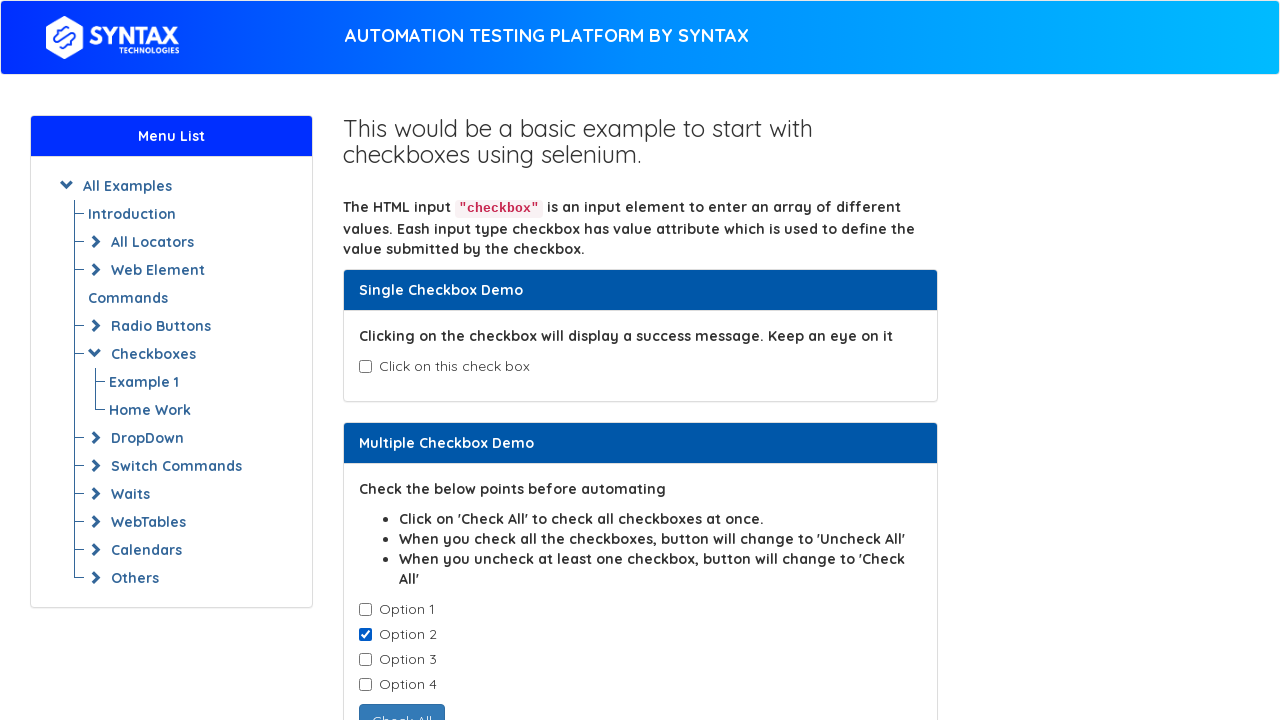